Navigates to QSpiders website and verifies the page loads by checking the current URL and page title

Starting URL: https://www.qspiders.com/

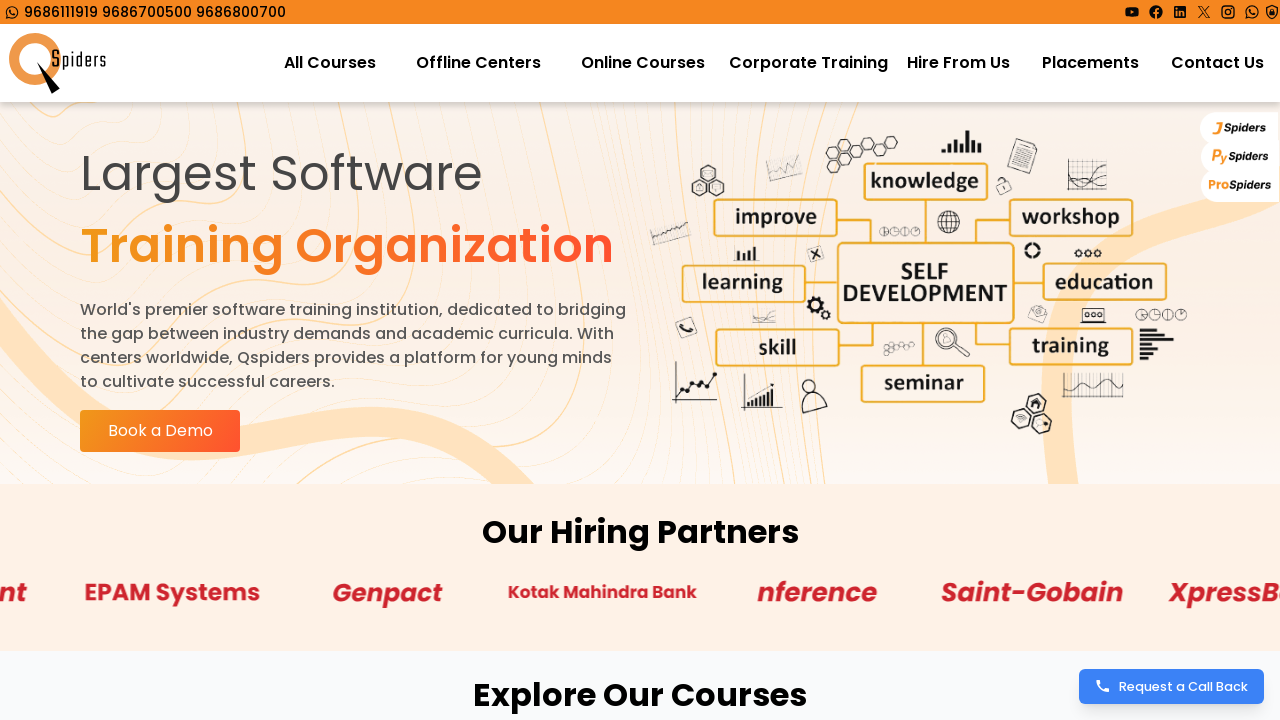

Waited for page to load (DOM content loaded)
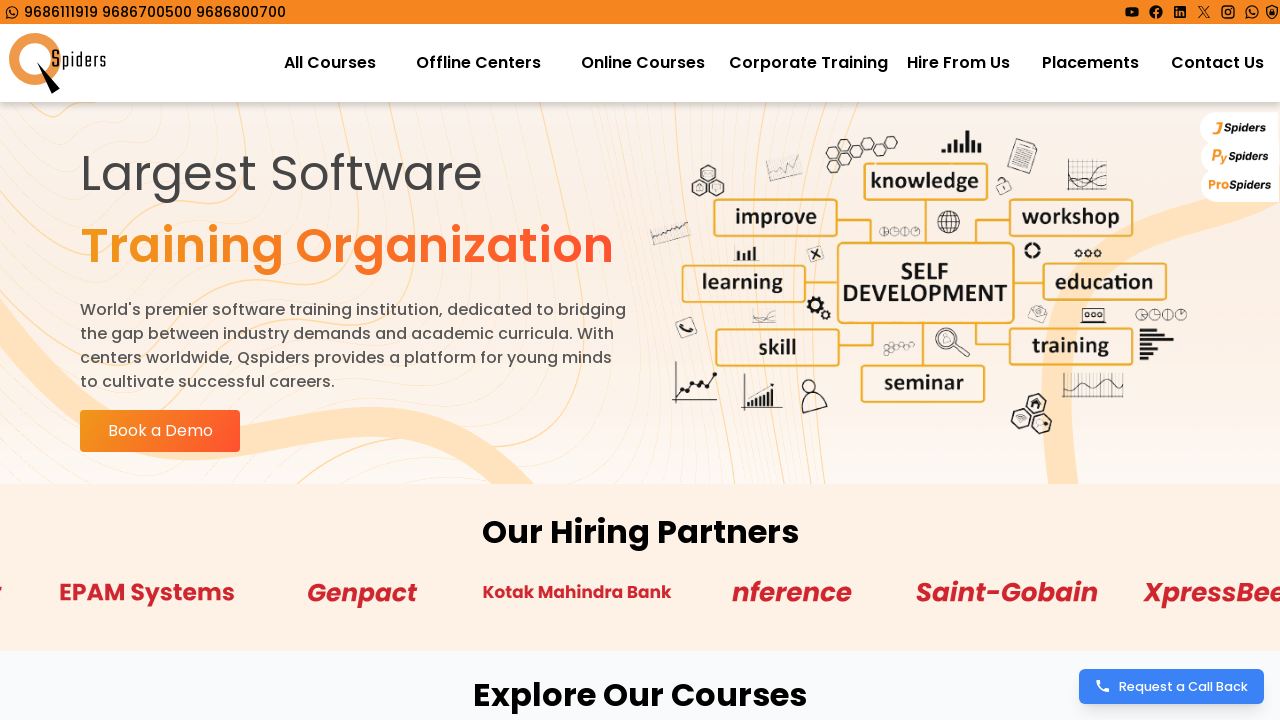

Retrieved current URL: https://qspiders.com/
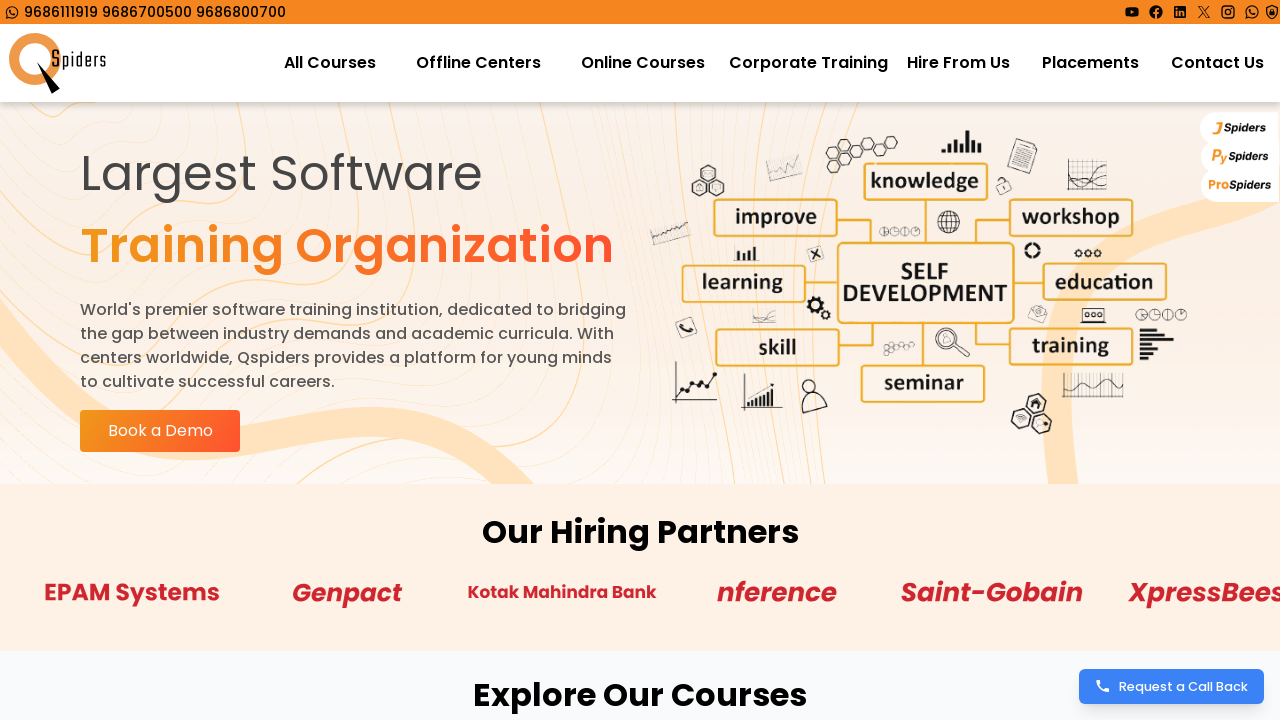

Retrieved page title: QSpiders | Empowering IT & Software Careers with Comprehensive Courses
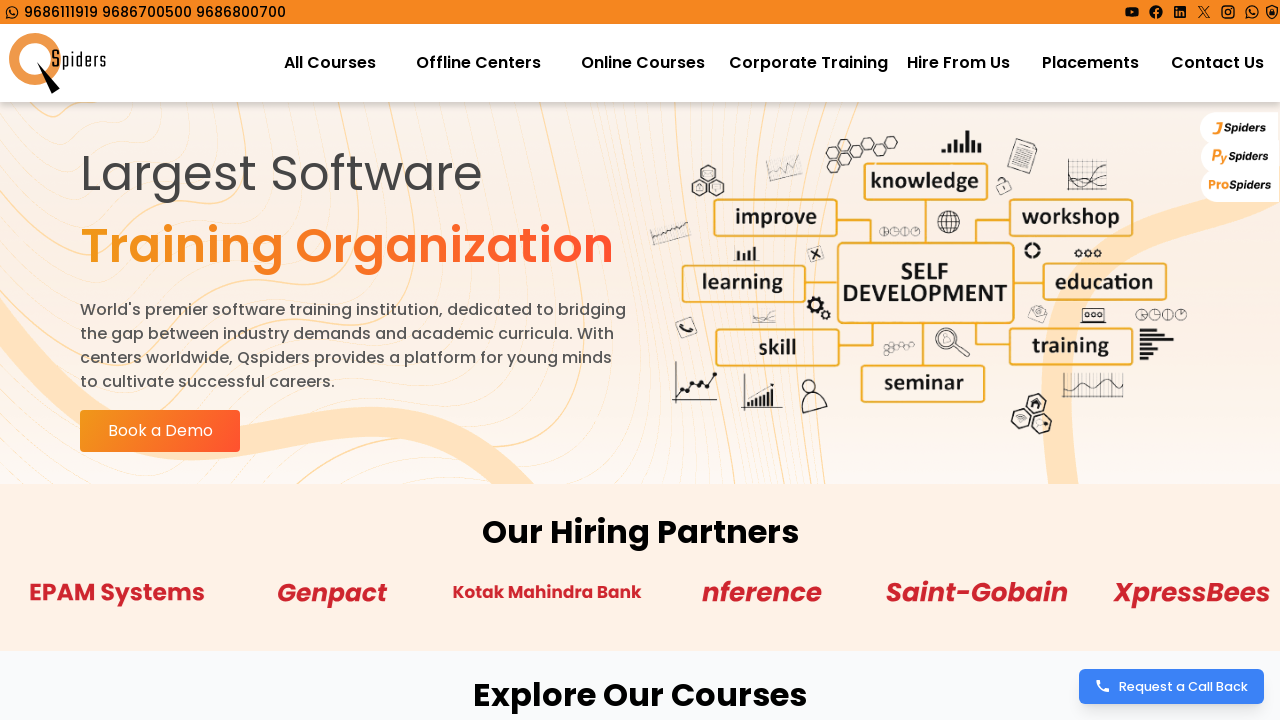

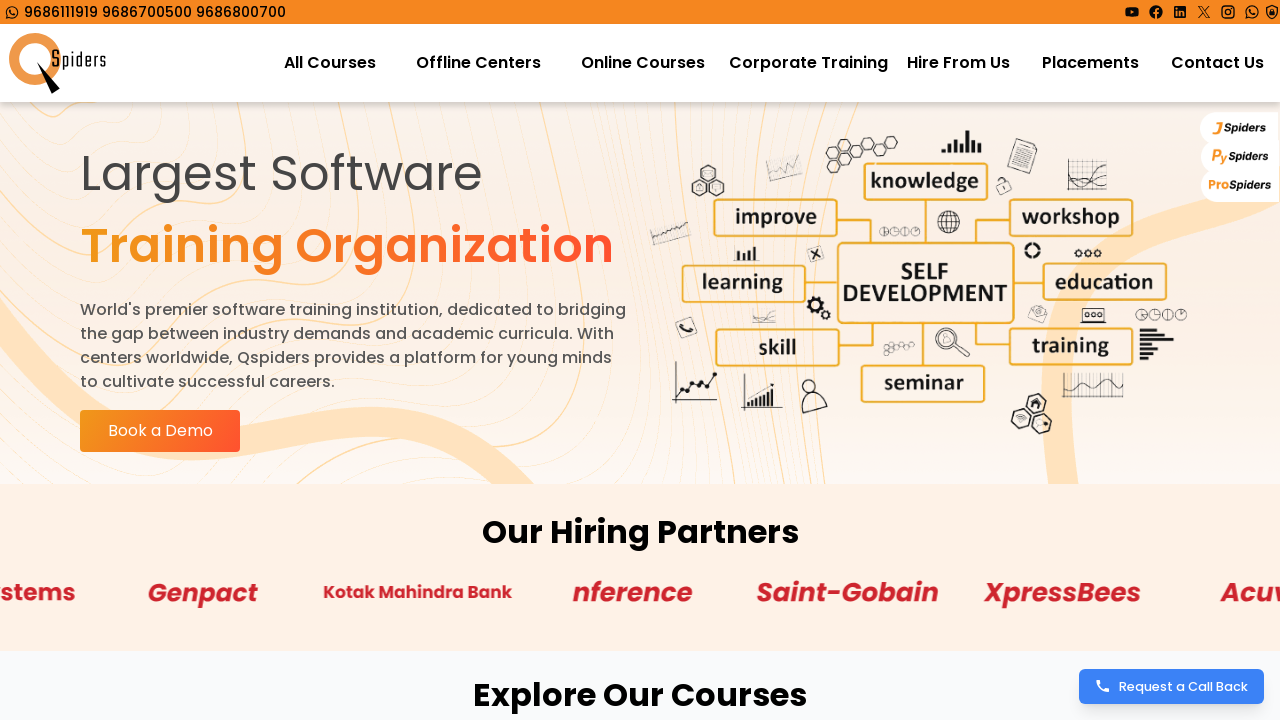